Tests custom jQuery dropdown selection by clicking on the speed dropdown and selecting the "Faster" option, then verifying the selection is displayed correctly

Starting URL: https://jqueryui.com/resources/demos/selectmenu/default.html

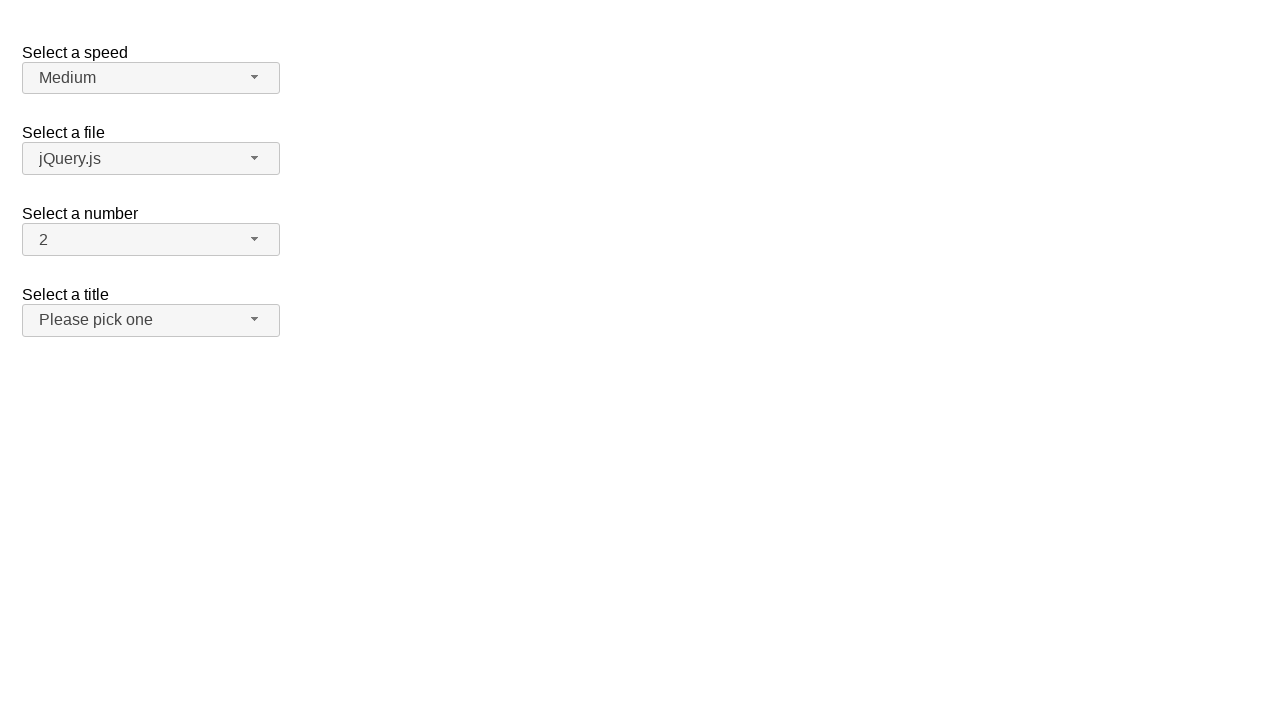

Clicked on the speed dropdown button to open it at (151, 78) on span#speed-button
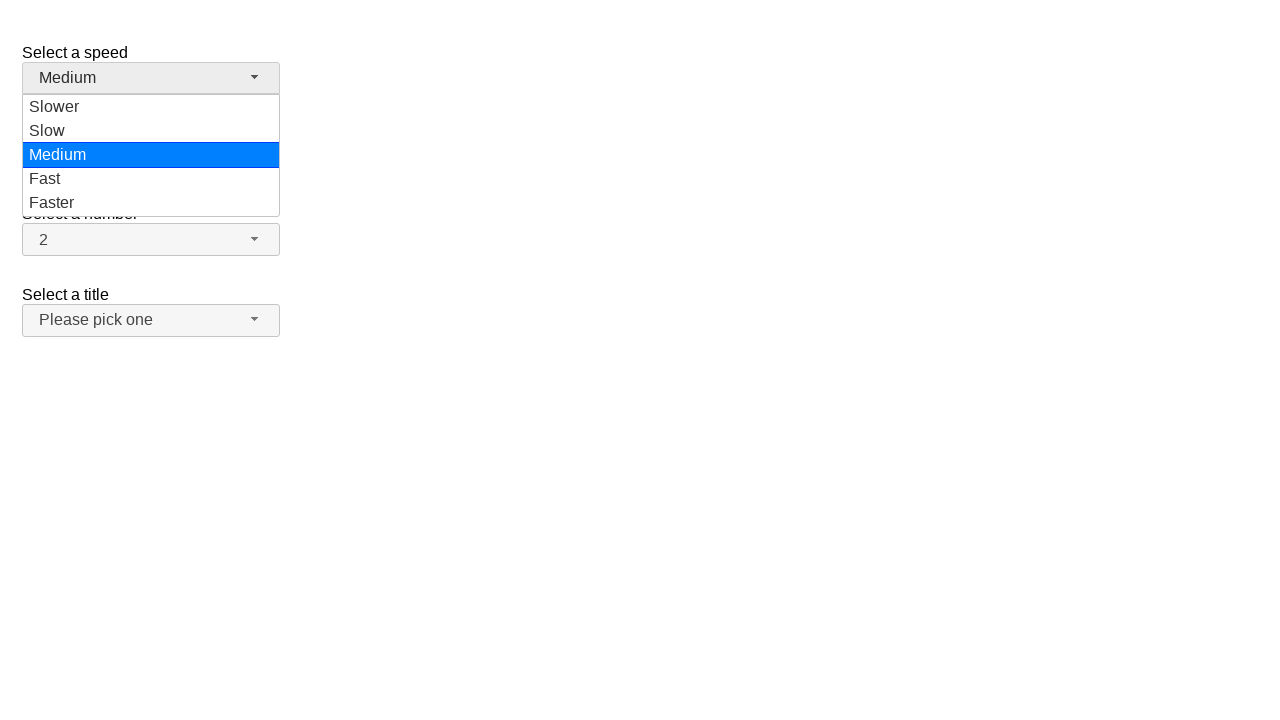

Waited for dropdown menu items to load
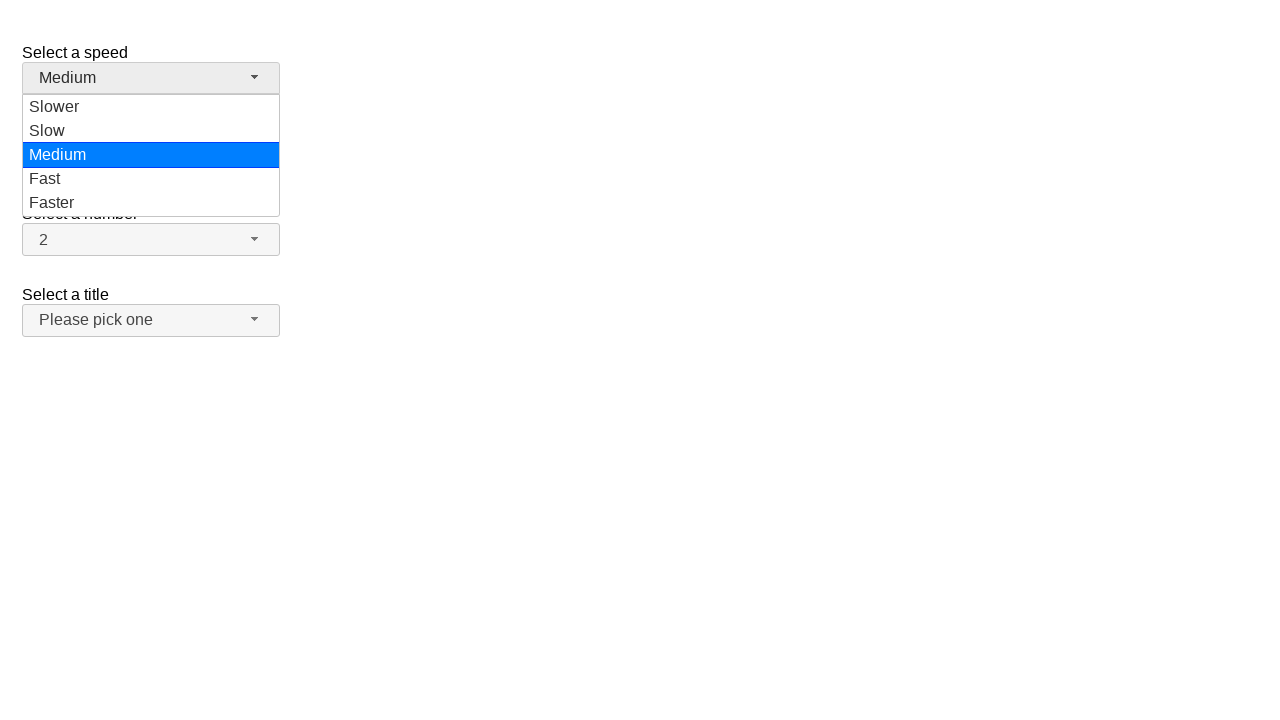

Selected 'Faster' option from the speed dropdown menu at (151, 203) on ul#speed-menu div[role='option']:has-text('Faster')
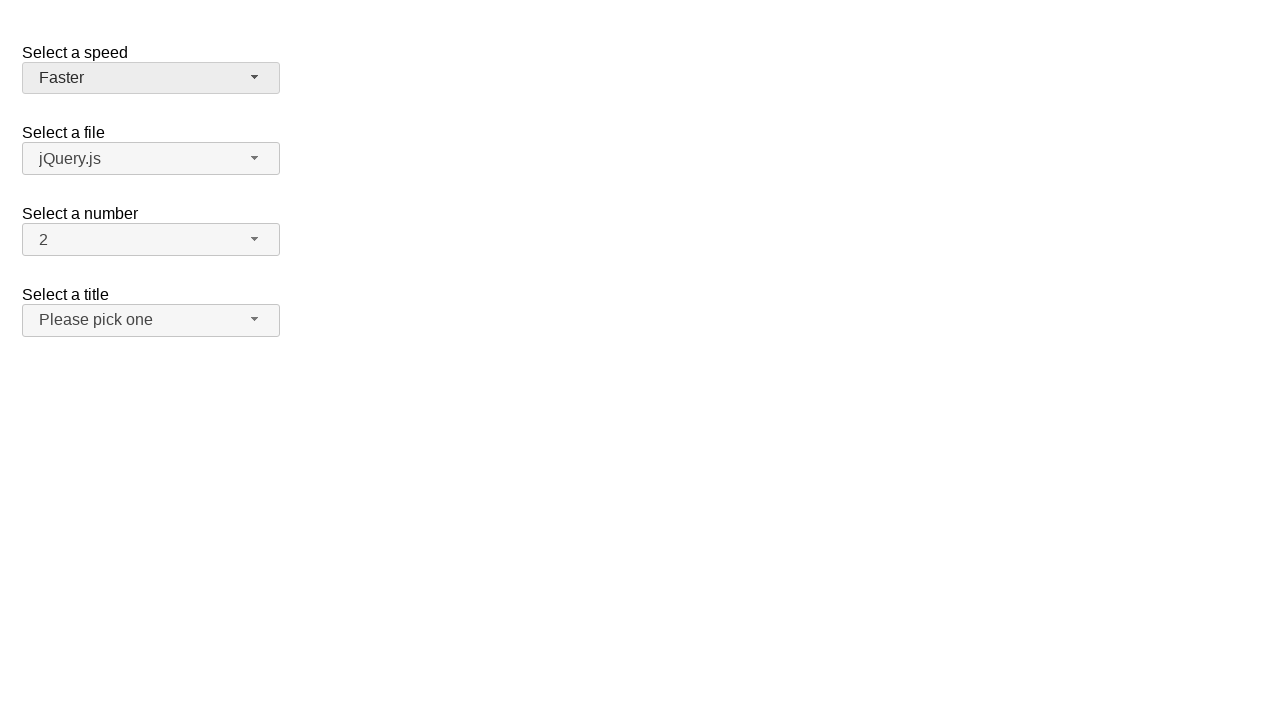

Verified that 'Faster' selection is displayed in the dropdown button
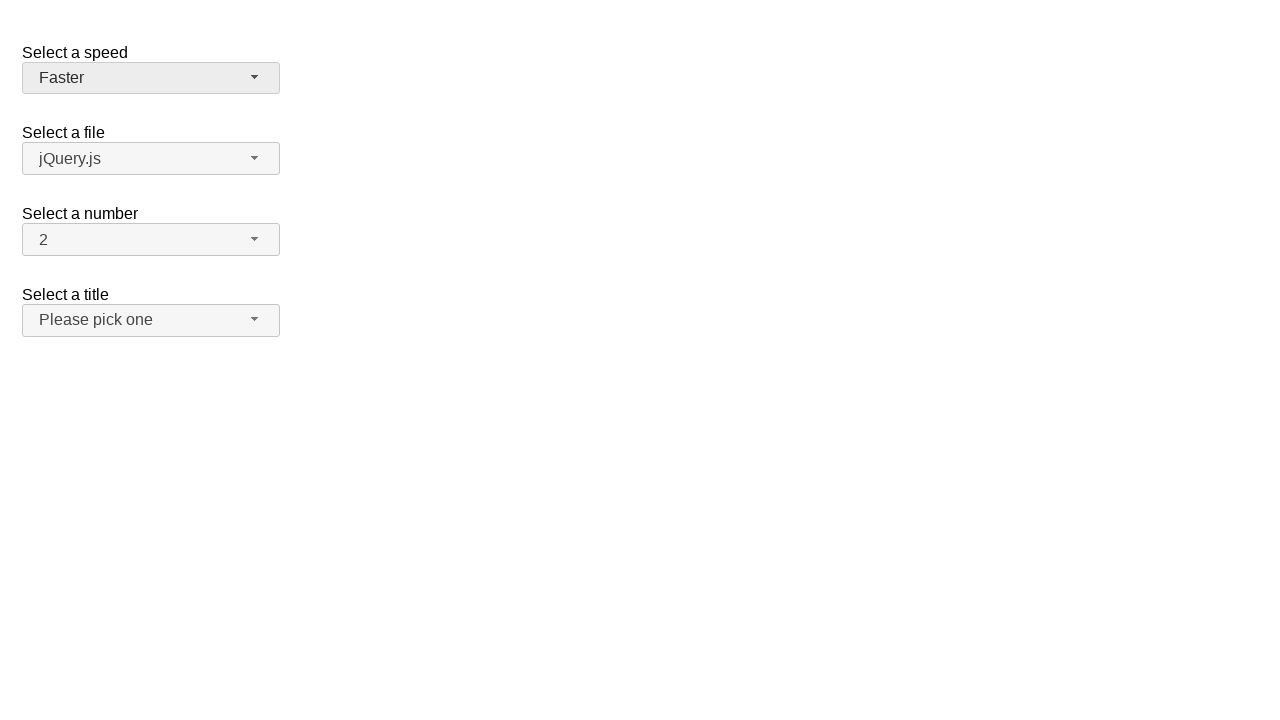

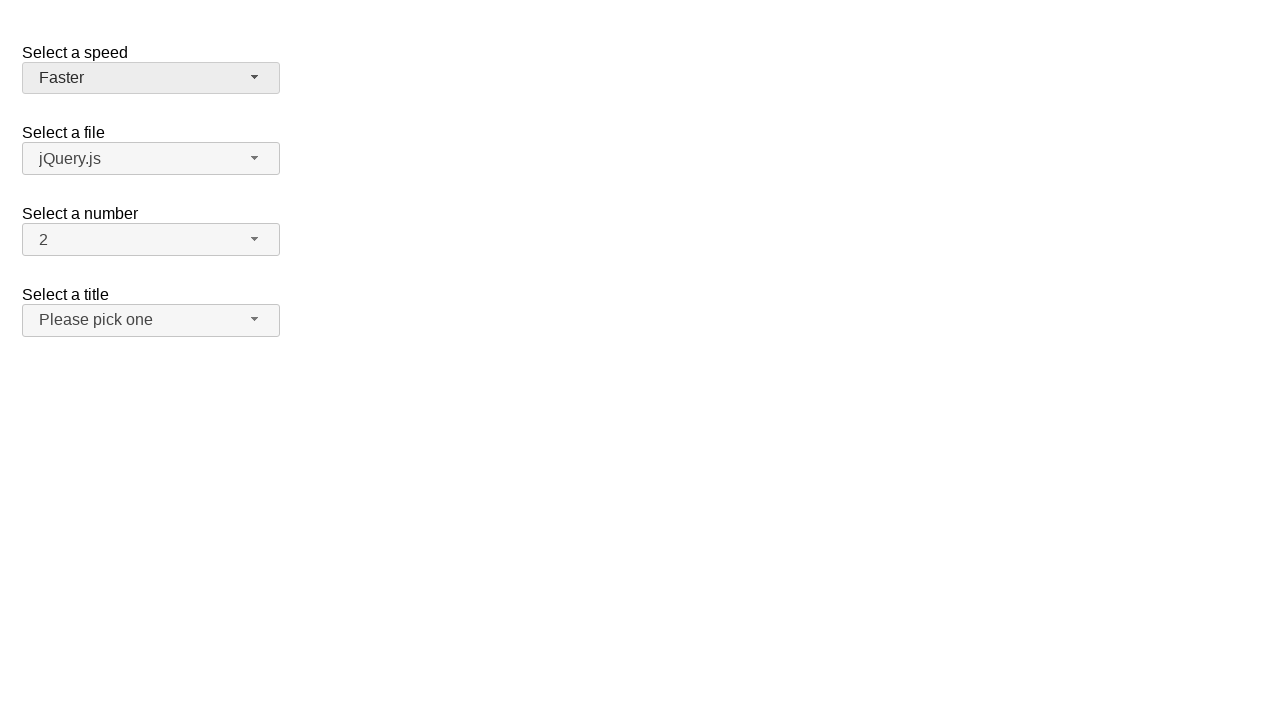